Tests the jQuery UI accordion by clicking on Section 2 and verifying the text content

Starting URL: https://jqueryui.com/accordion/

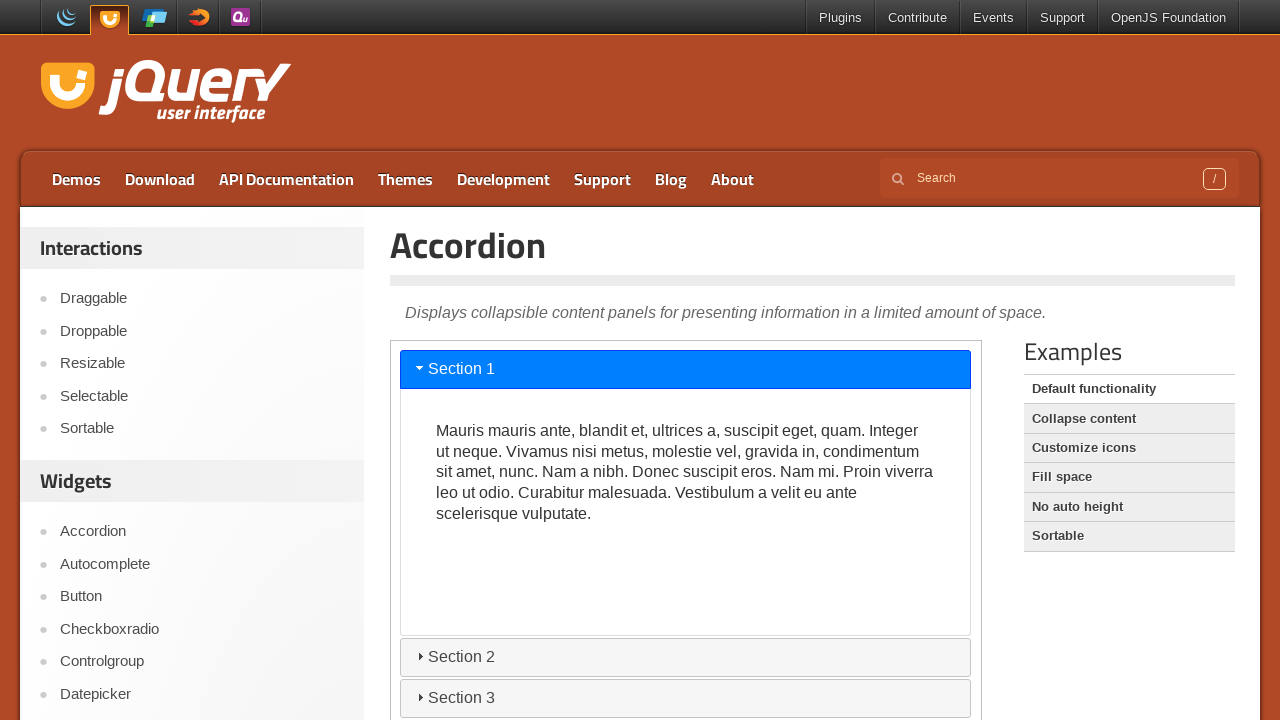

Located the iframe containing the accordion
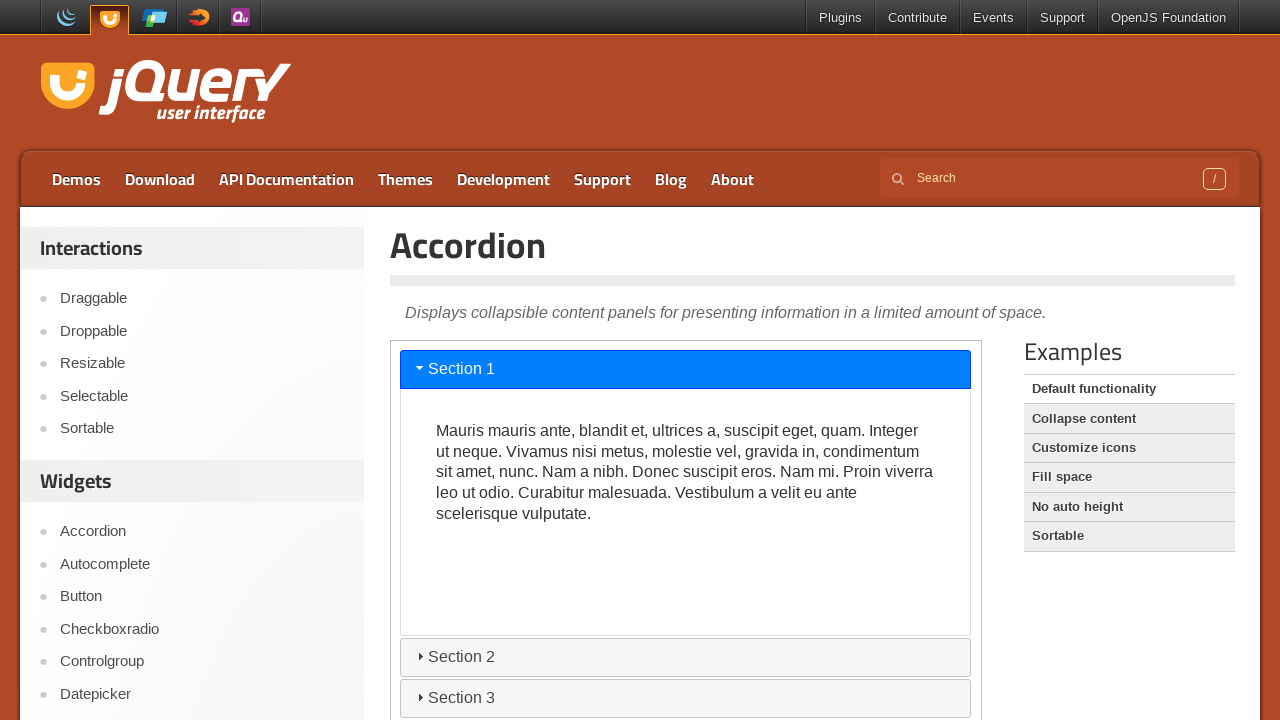

Clicked on Section 2 accordion header at (686, 657) on iframe >> nth=0 >> internal:control=enter-frame >> #ui-id-3
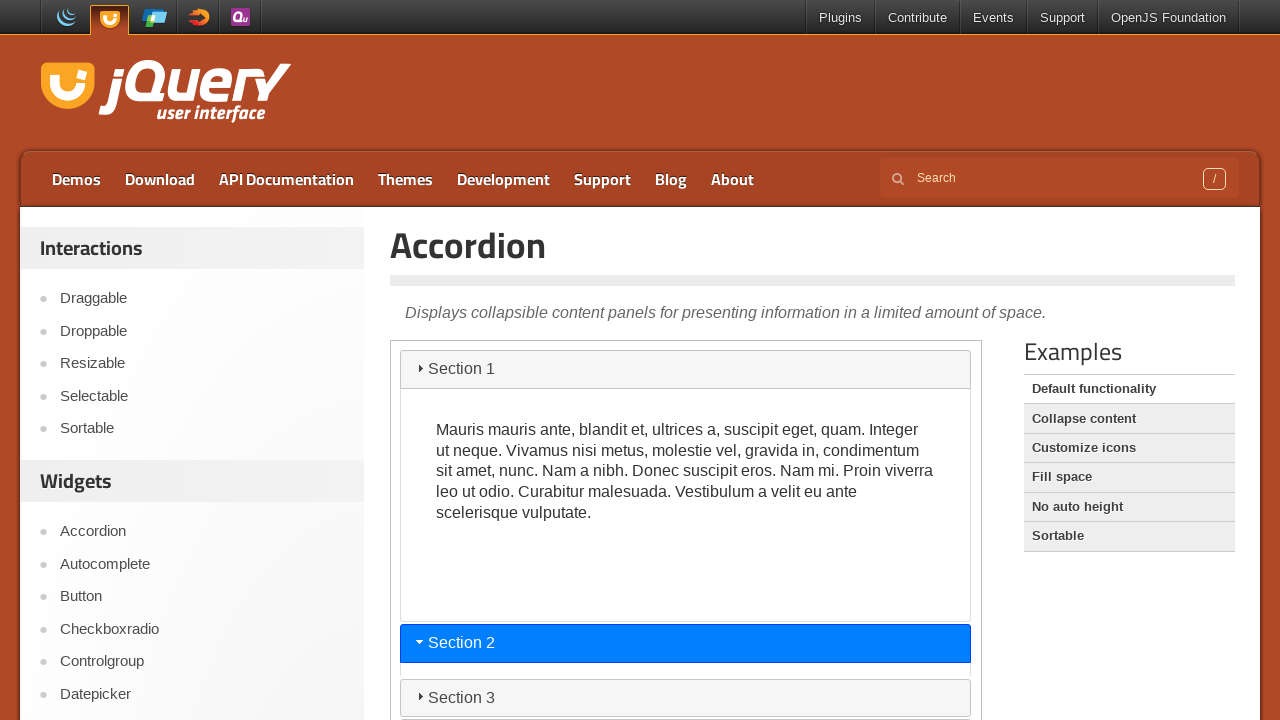

Retrieved text content from Section 2
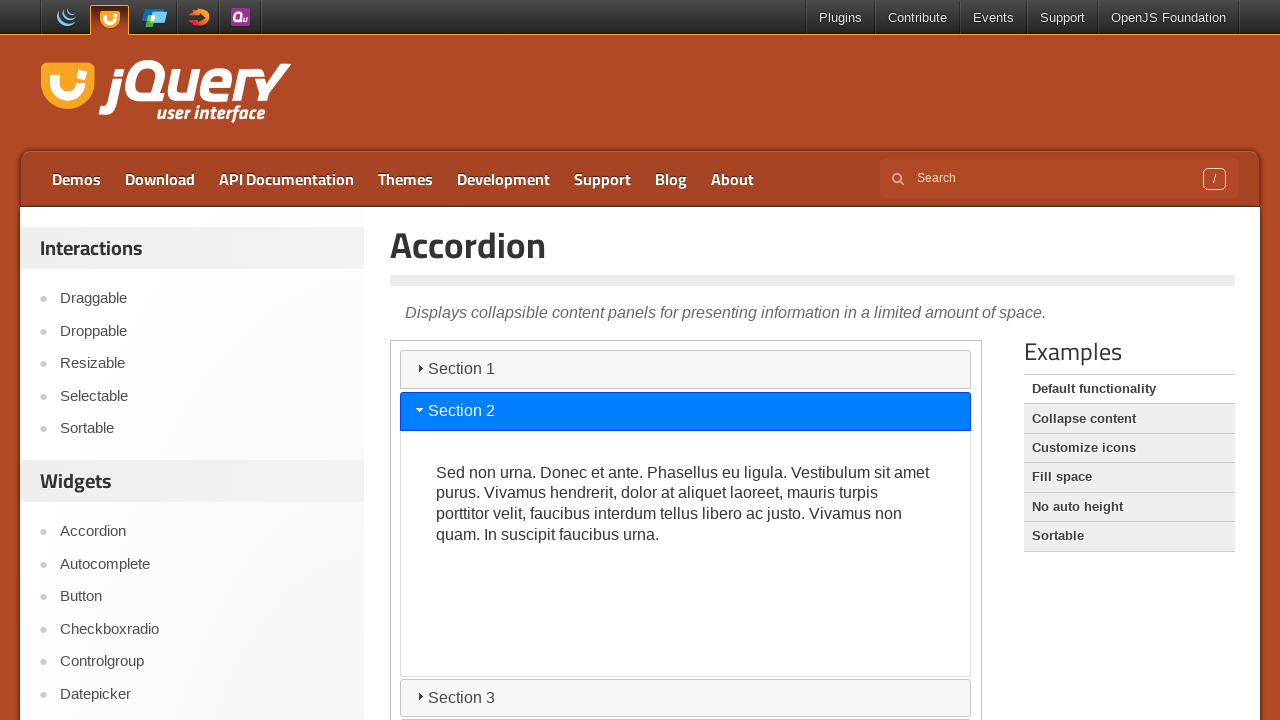

Verified that Section 2 contains 'Sed non urna.' text
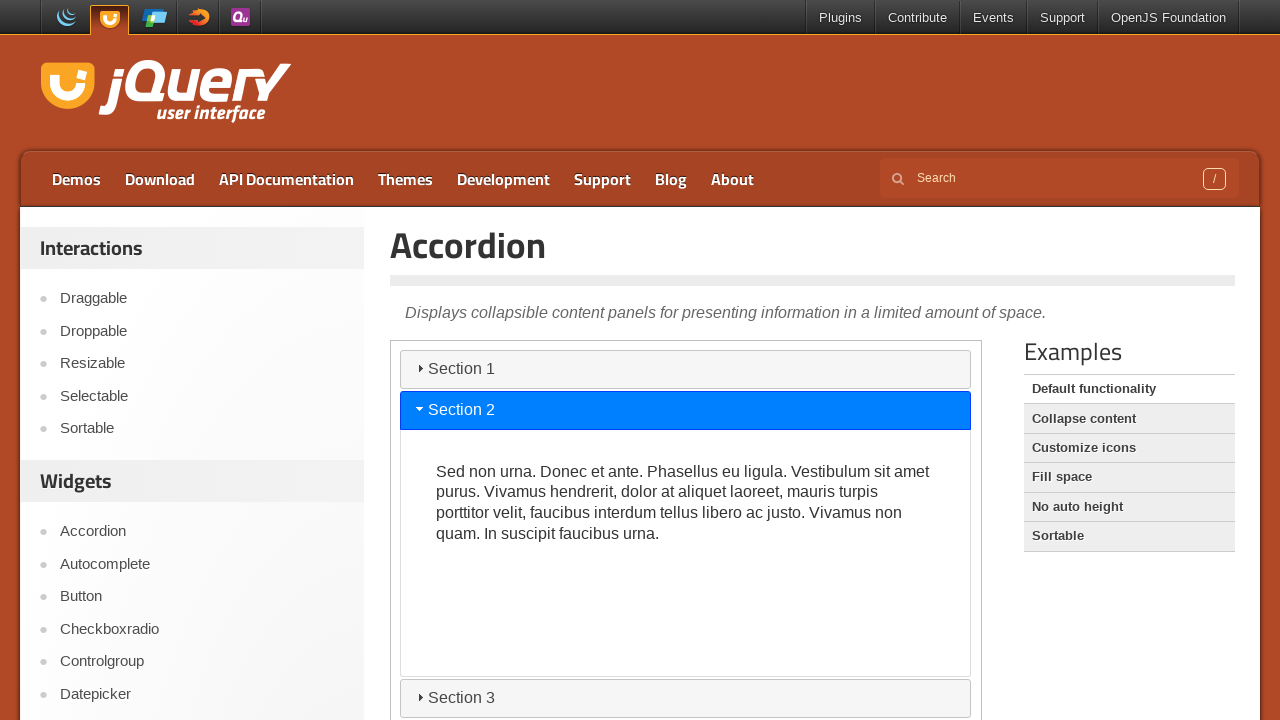

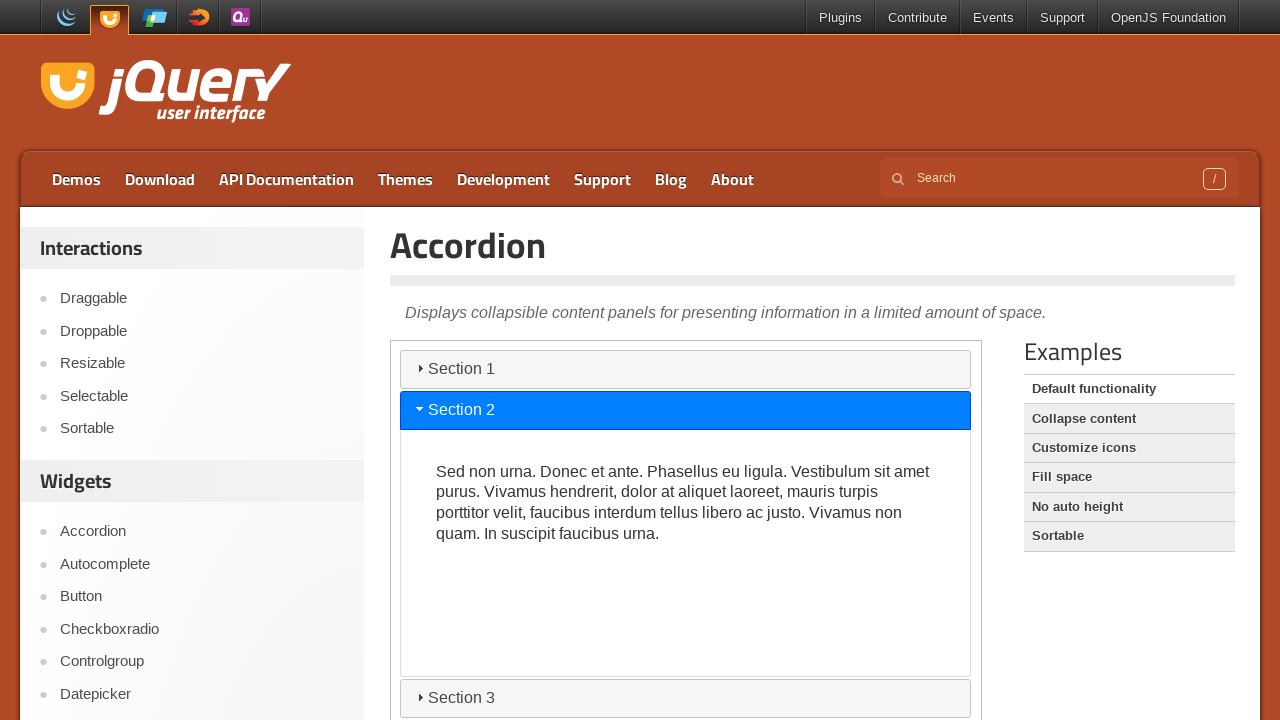